Clicks on the first product on the homepage, navigates to product detail page, and clicks the add to cart button, then handles the confirmation dialog.

Starting URL: https://www.demoblaze.com

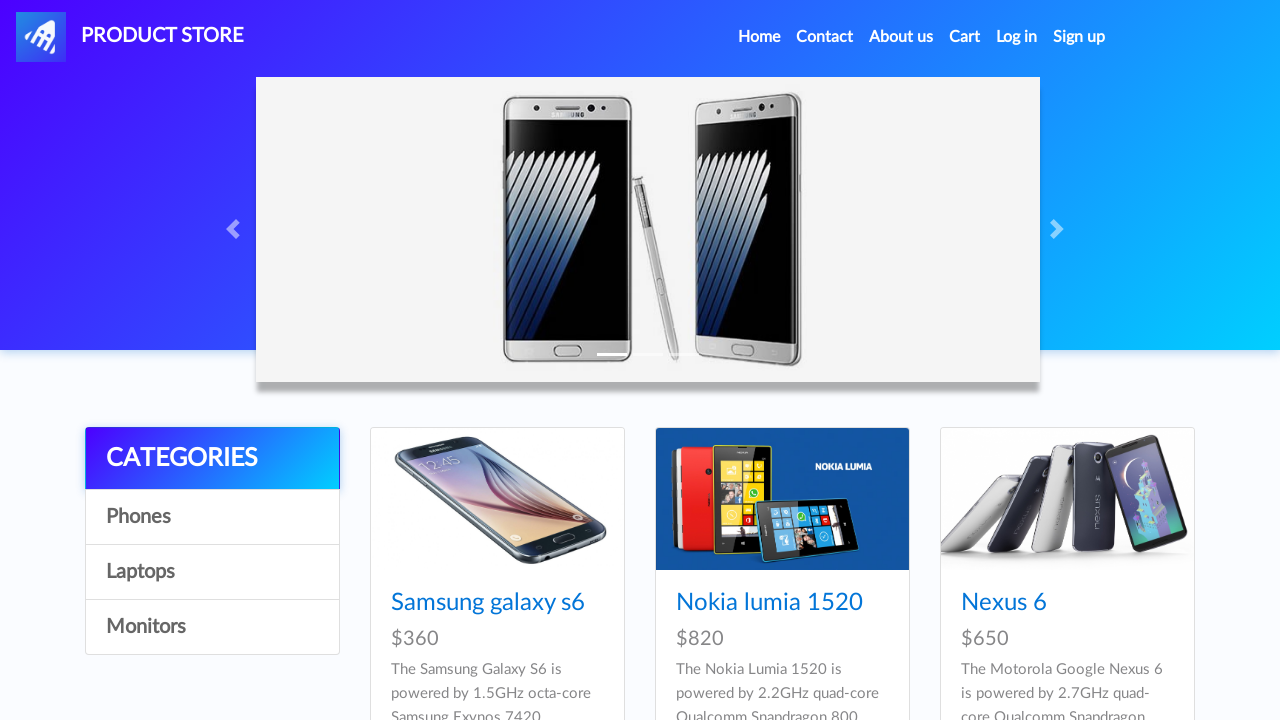

Clicked on the first product on the homepage at (488, 603) on (//a[@class='hrefch'])[1]
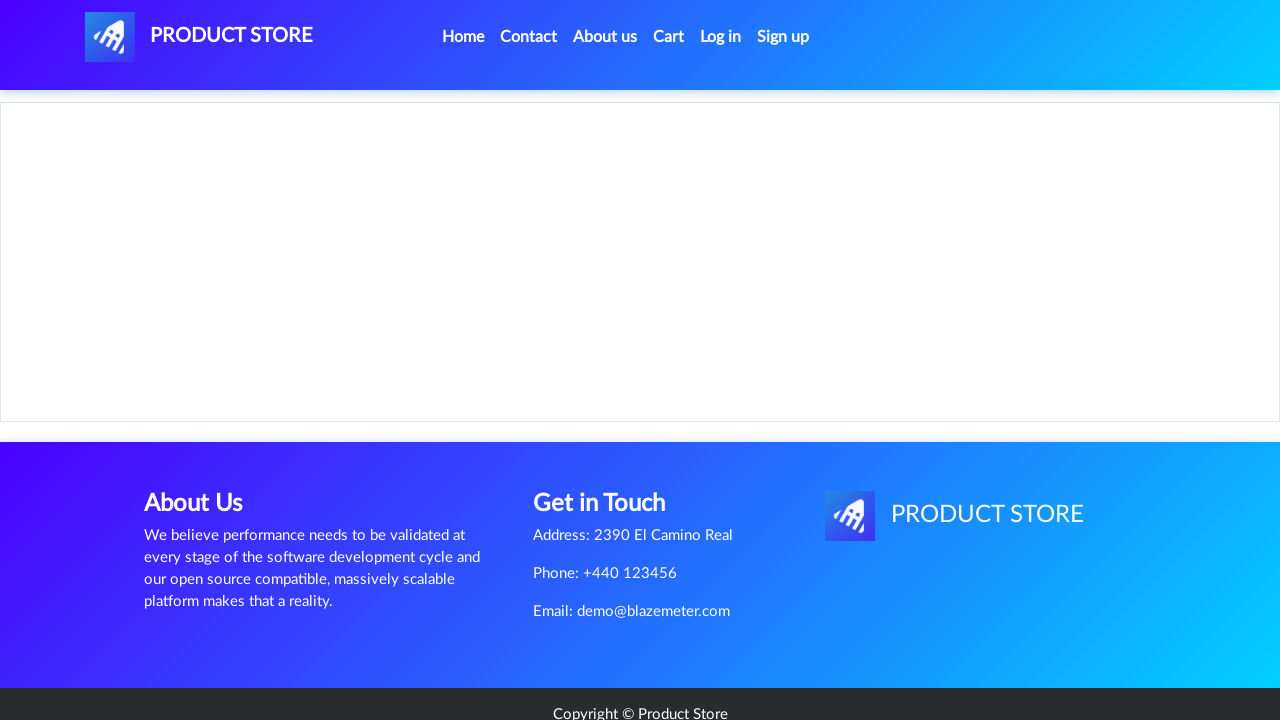

Product detail page loaded successfully
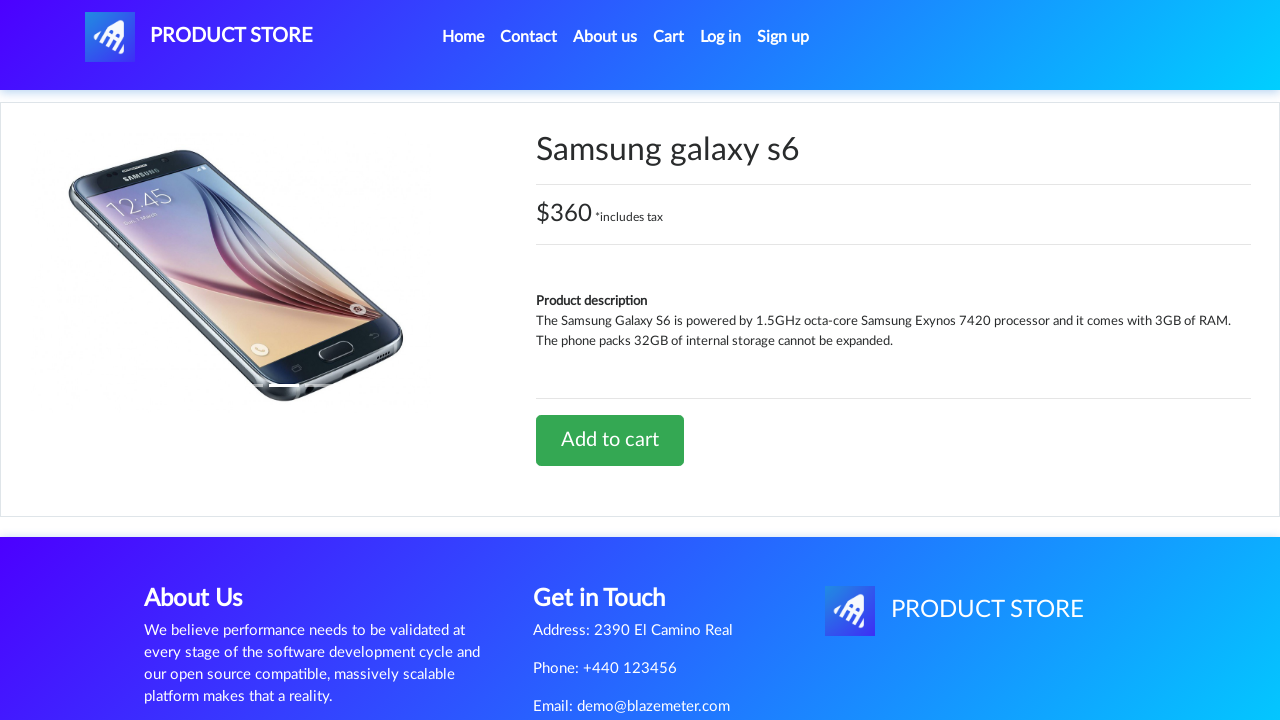

Set up dialog handler to accept confirmation popups
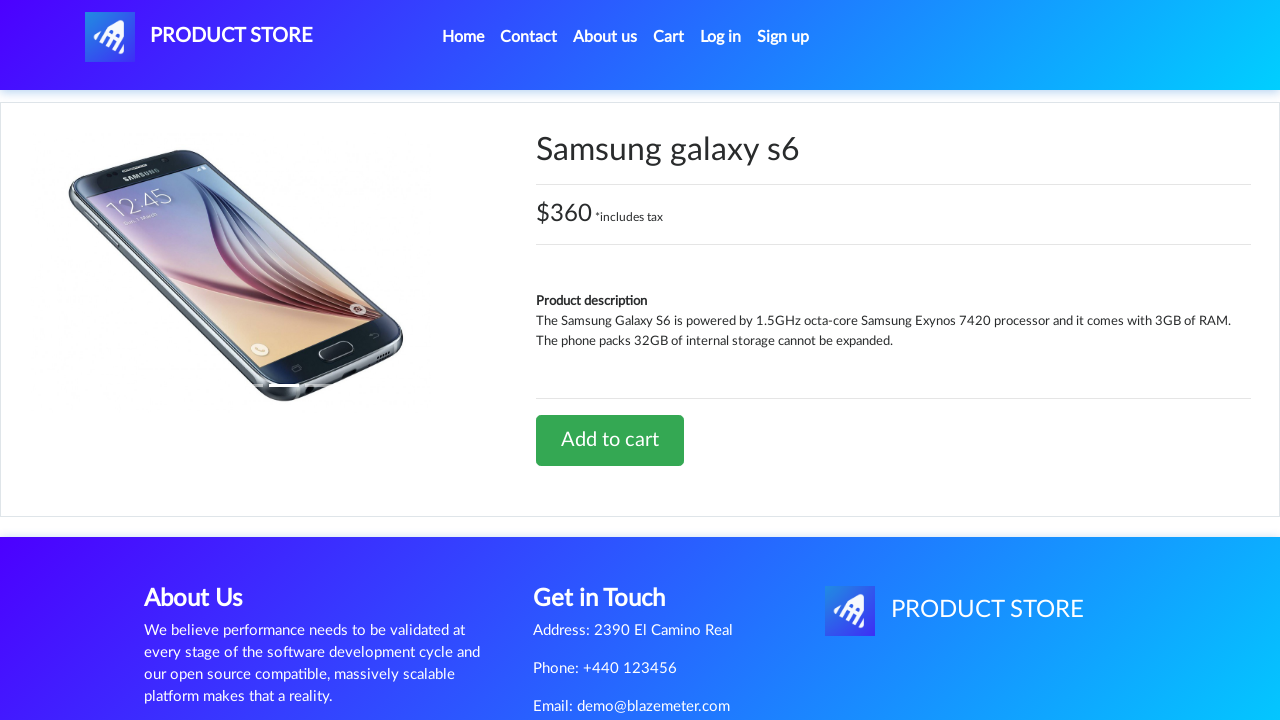

Clicked the 'Add to cart' button at (610, 440) on xpath=//a[contains(@class,'btn btn-success')]
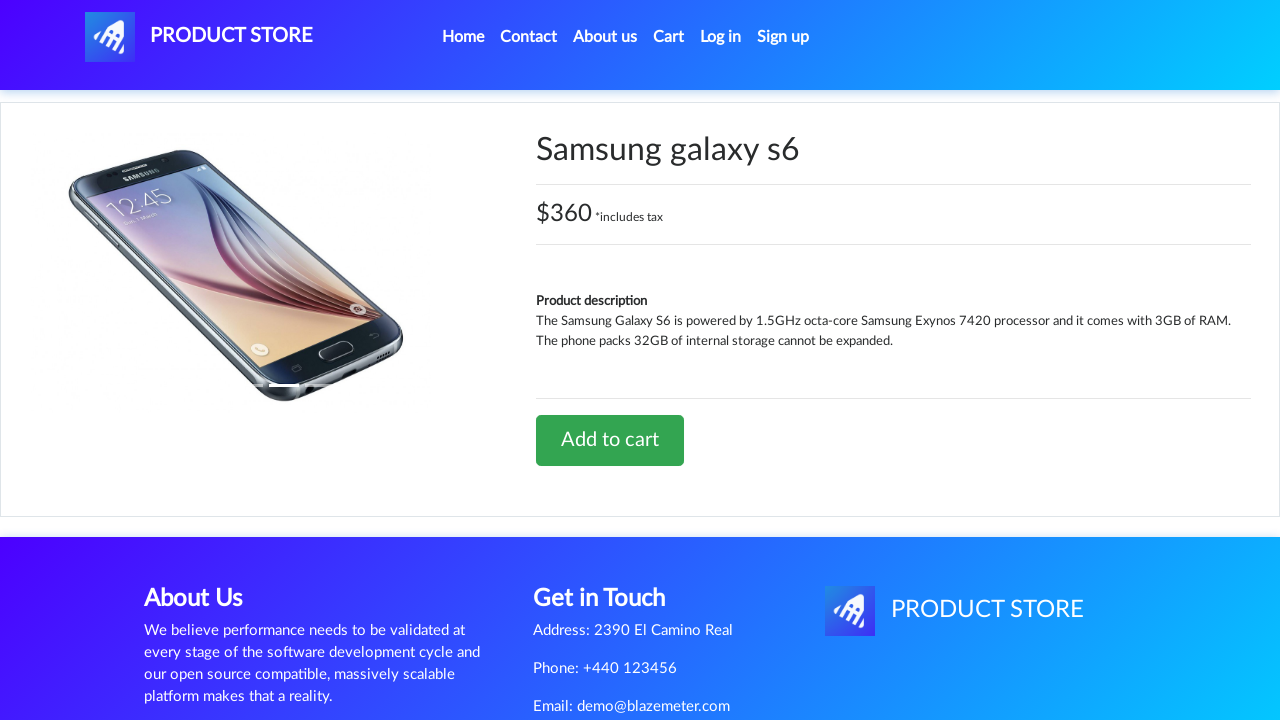

Waited for confirmation dialog to be handled and processed
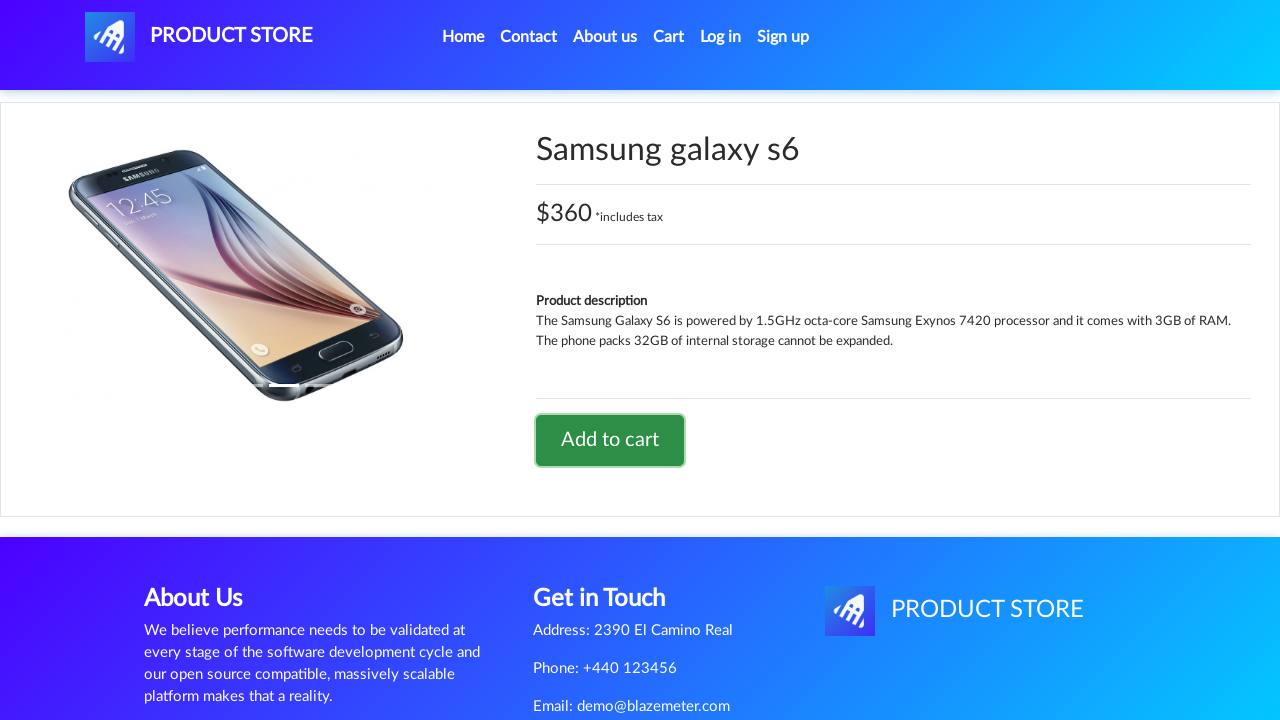

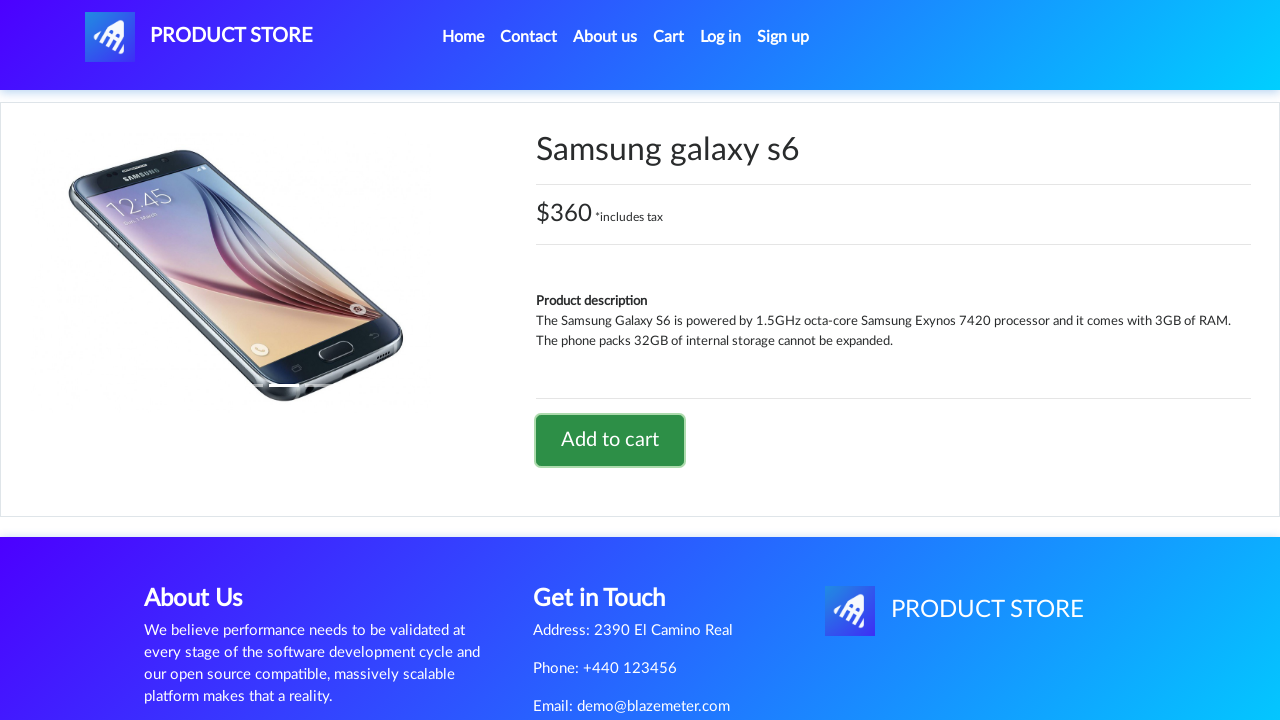